Verifies navigation links contain correct Finnish text and link to all required pages.

Starting URL: https://ntig-uppsala.github.io/Frisor-Saxe/index-fi.html

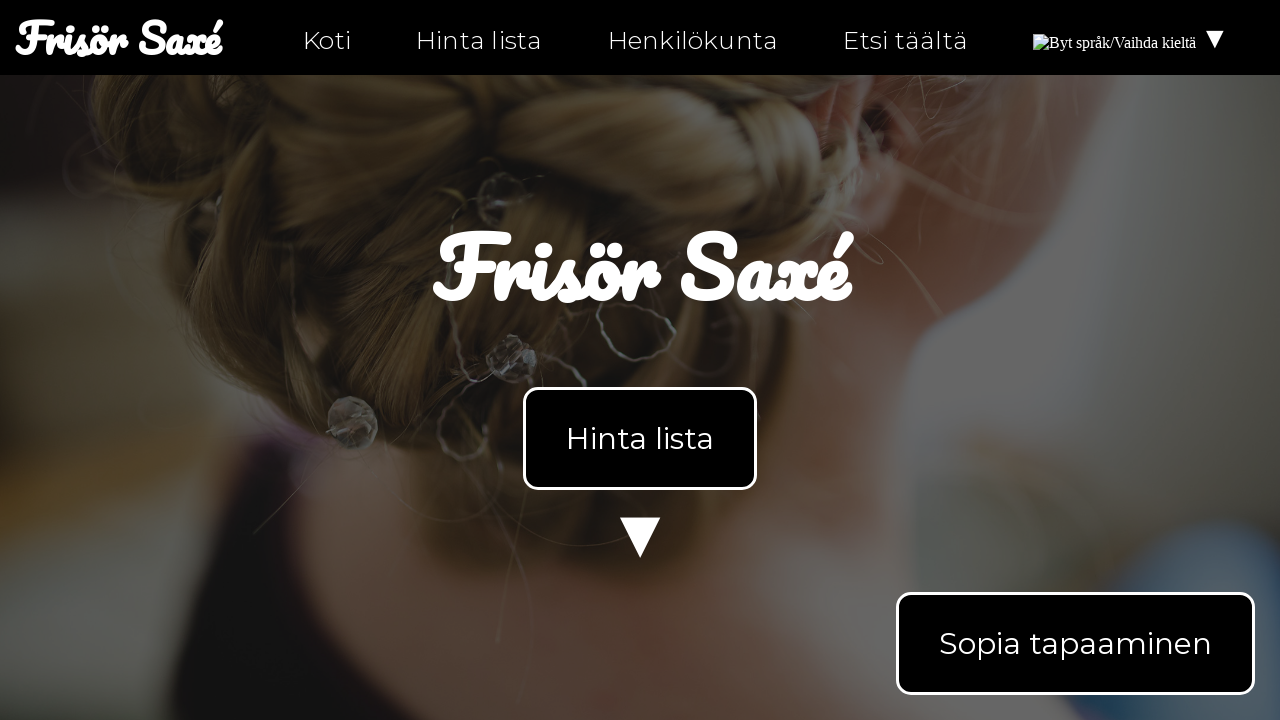

Retrieved body text content from first page
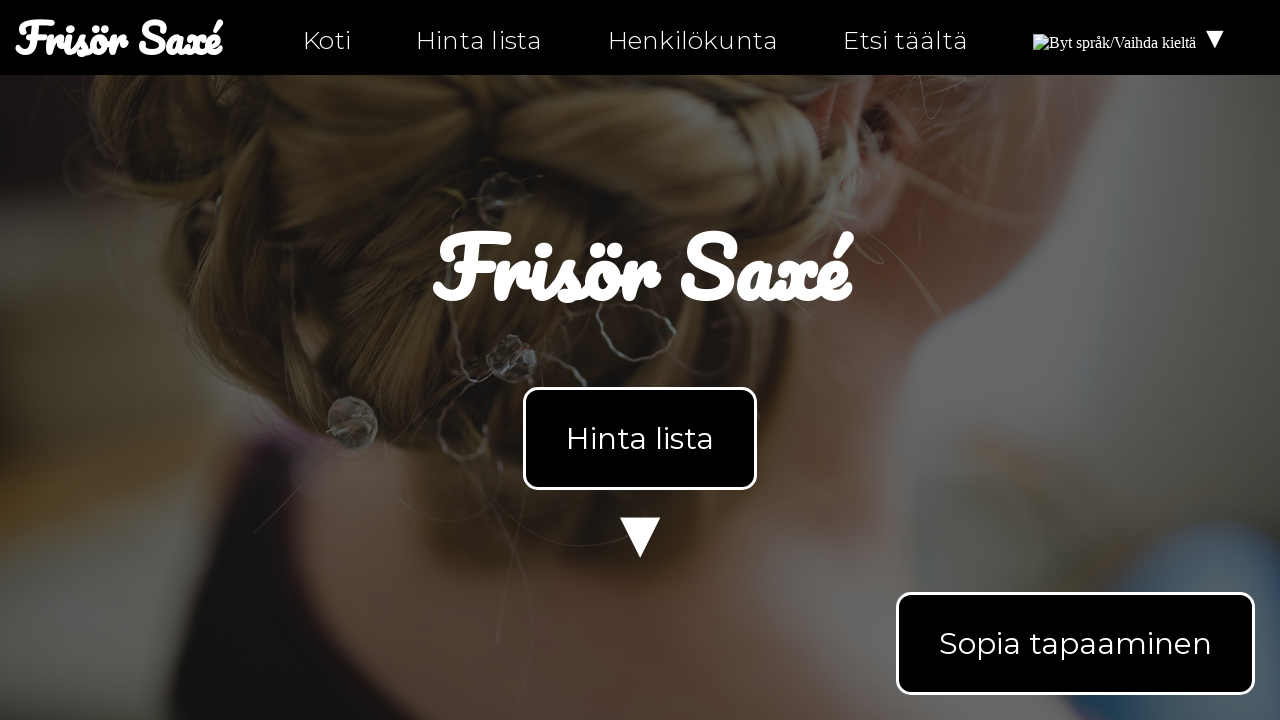

Verified navigation text 'Koti' exists in page
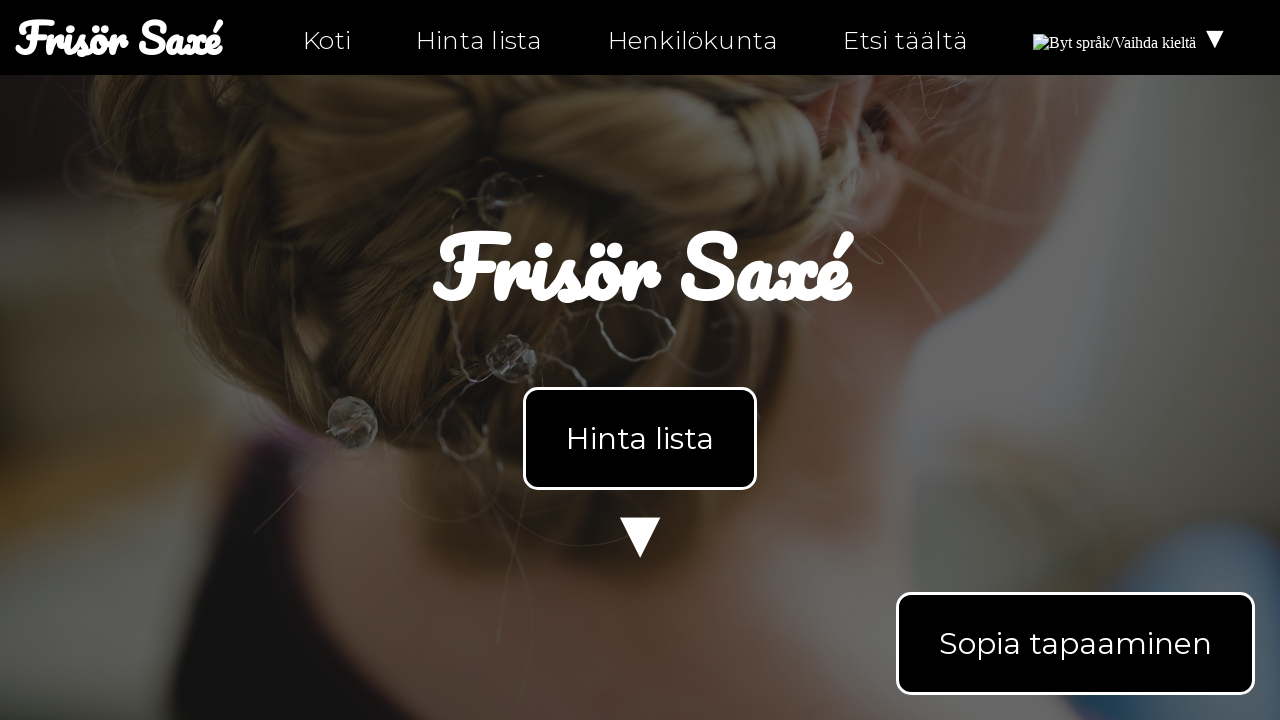

Verified navigation text 'Henkilökunta' exists in page
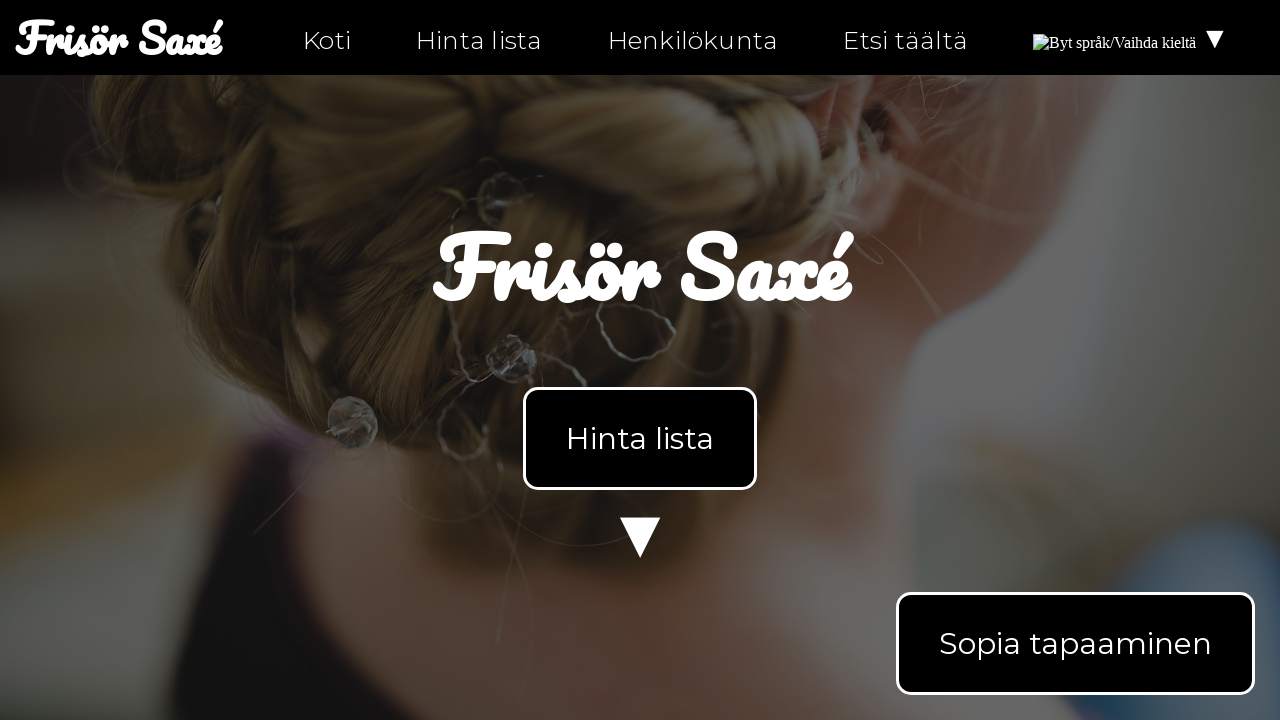

Verified navigation text 'Etsi täältä' exists in page
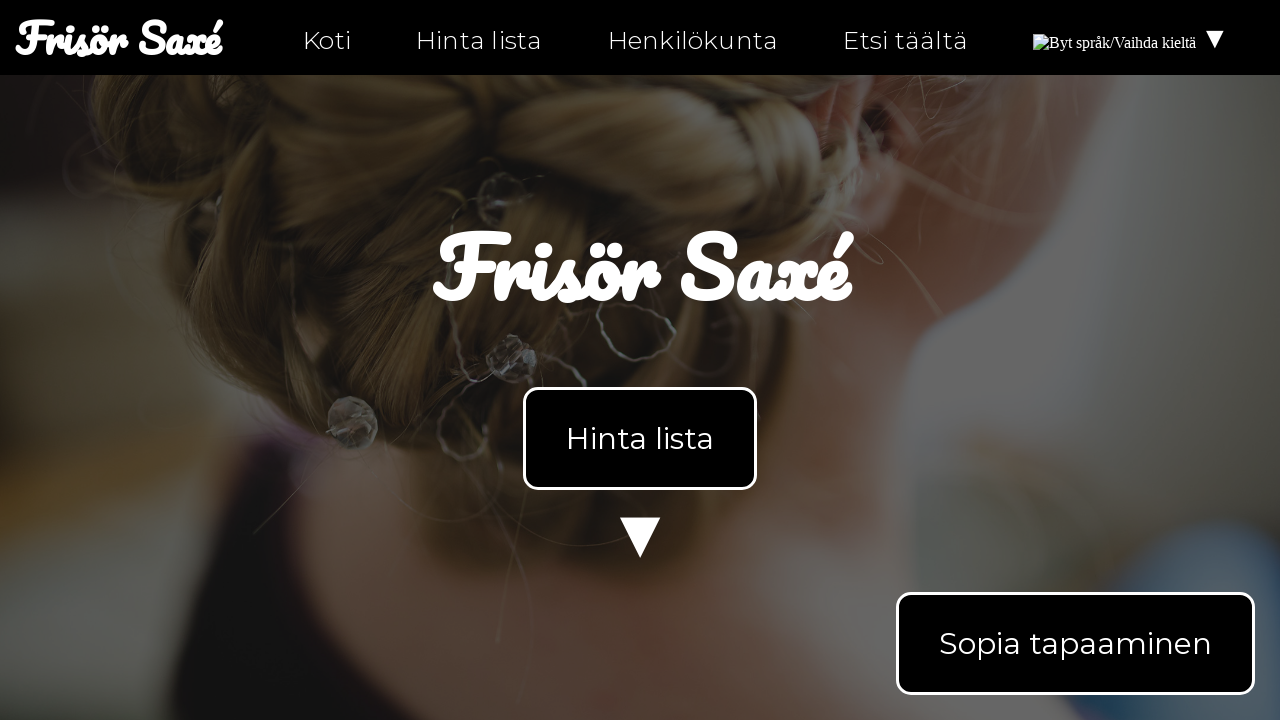

Retrieved all navigation links from nav element
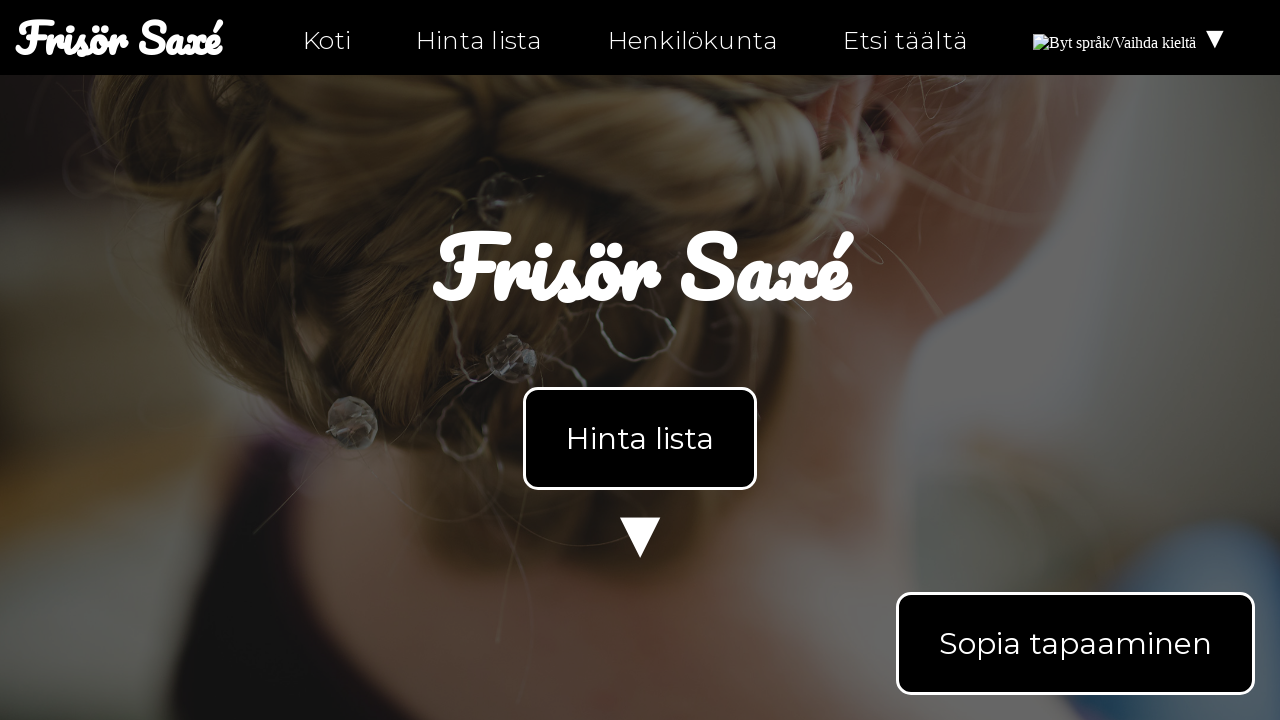

Extracted href attributes from navigation links
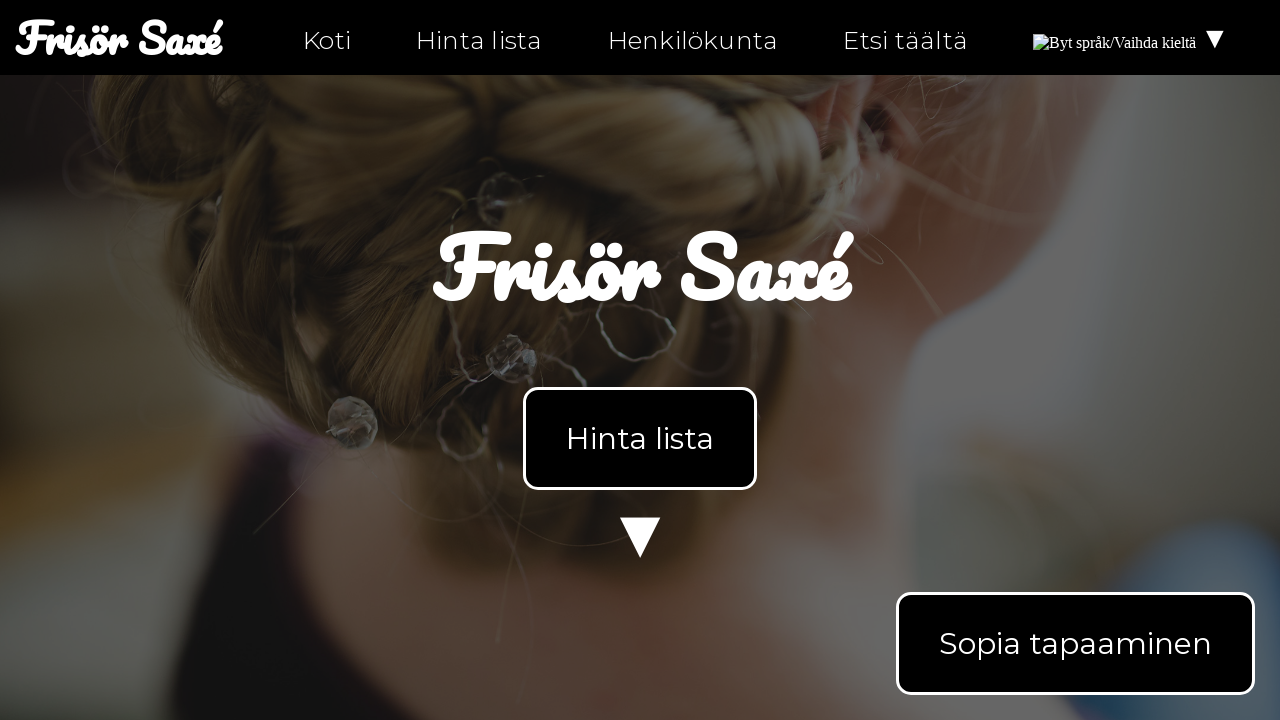

Verified navigation contains link to index-fi.html
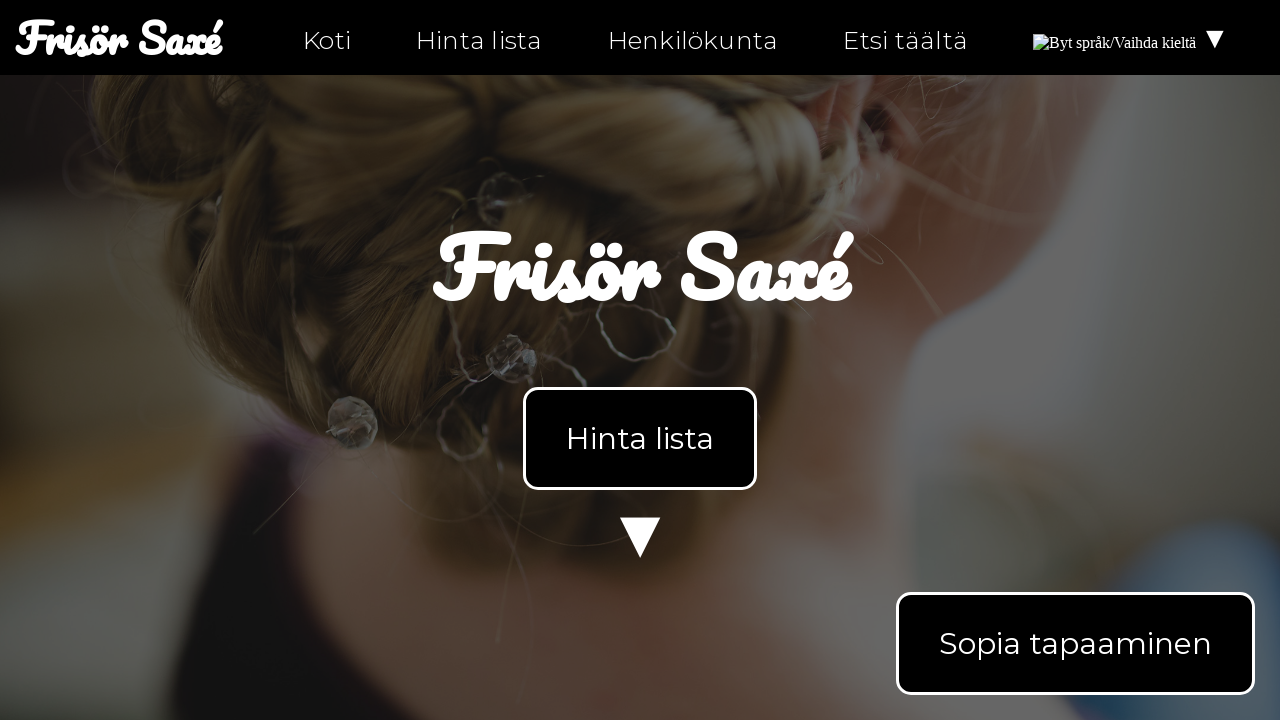

Verified navigation contains link to personal-fi.html
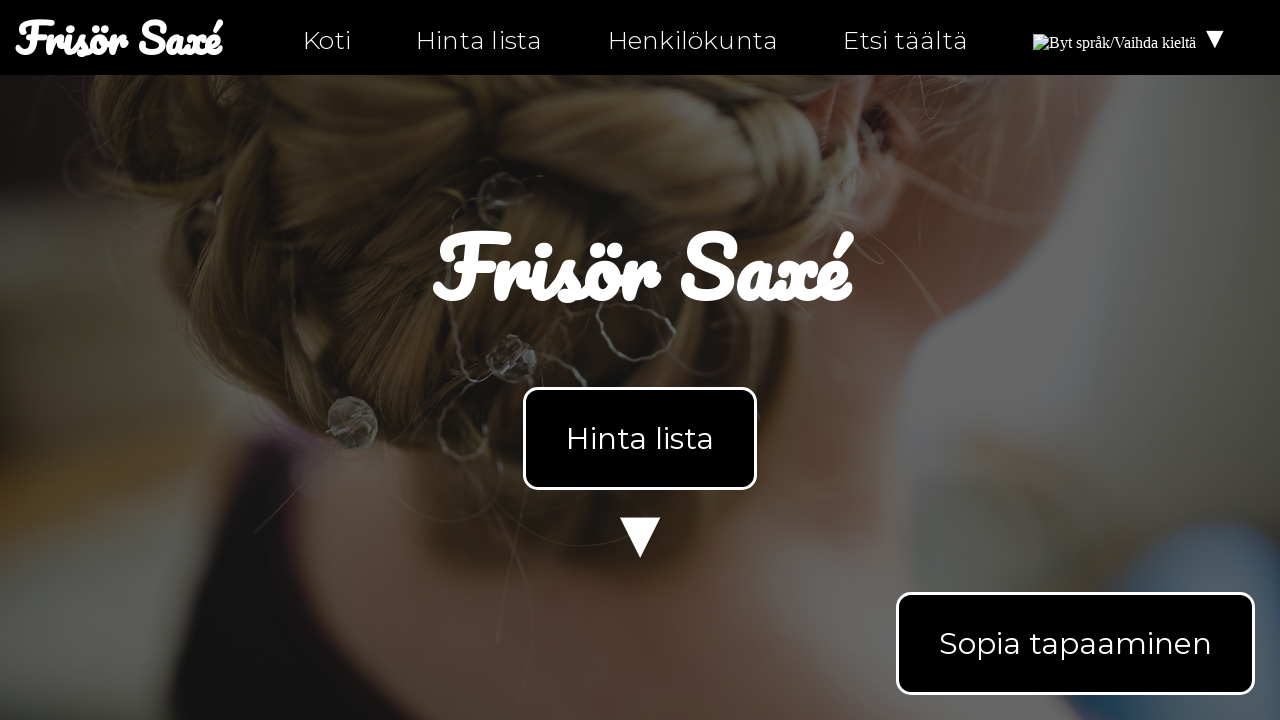

Verified navigation contains link to hitta-hit-fi.html
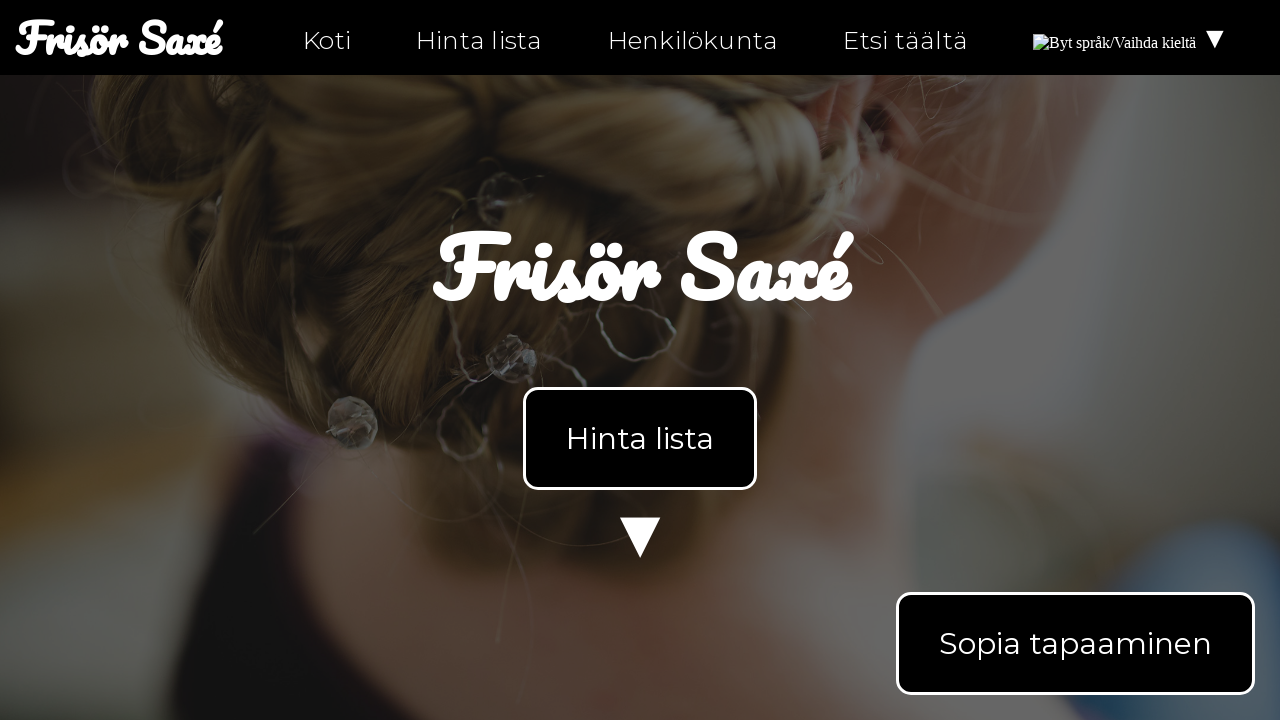

Navigated to personal-fi.html
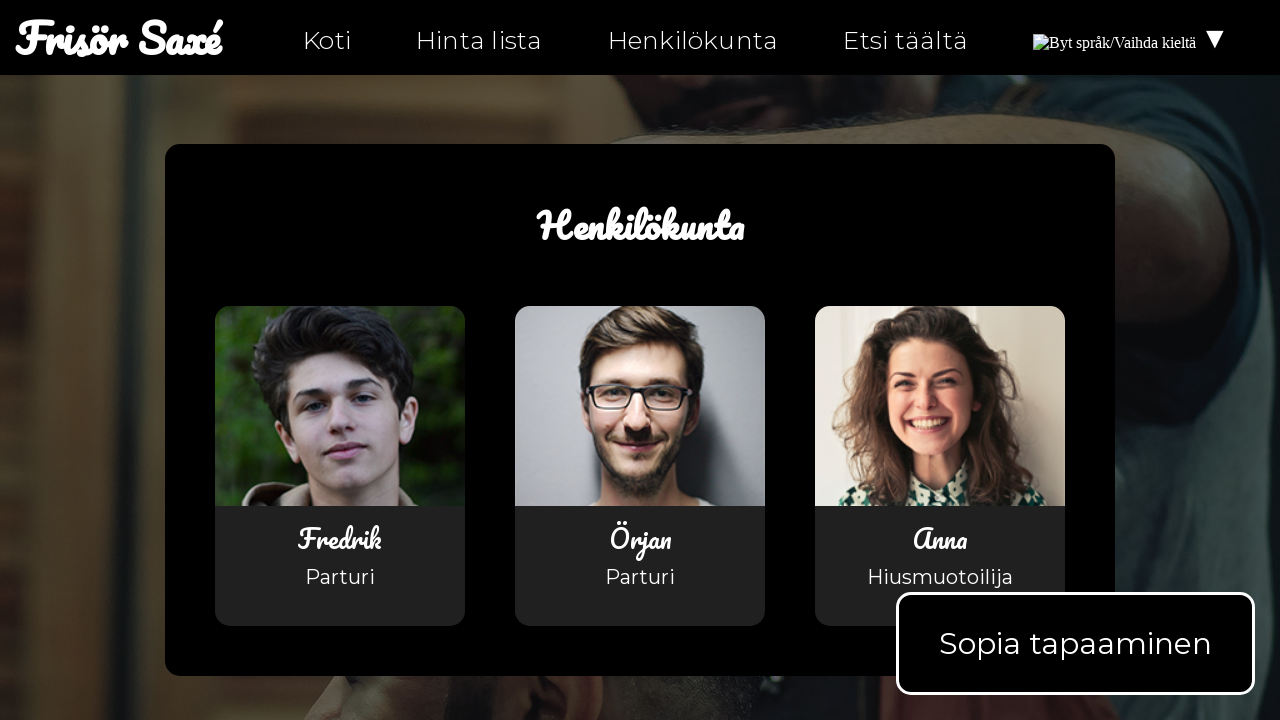

Retrieved body text content from personal-fi.html
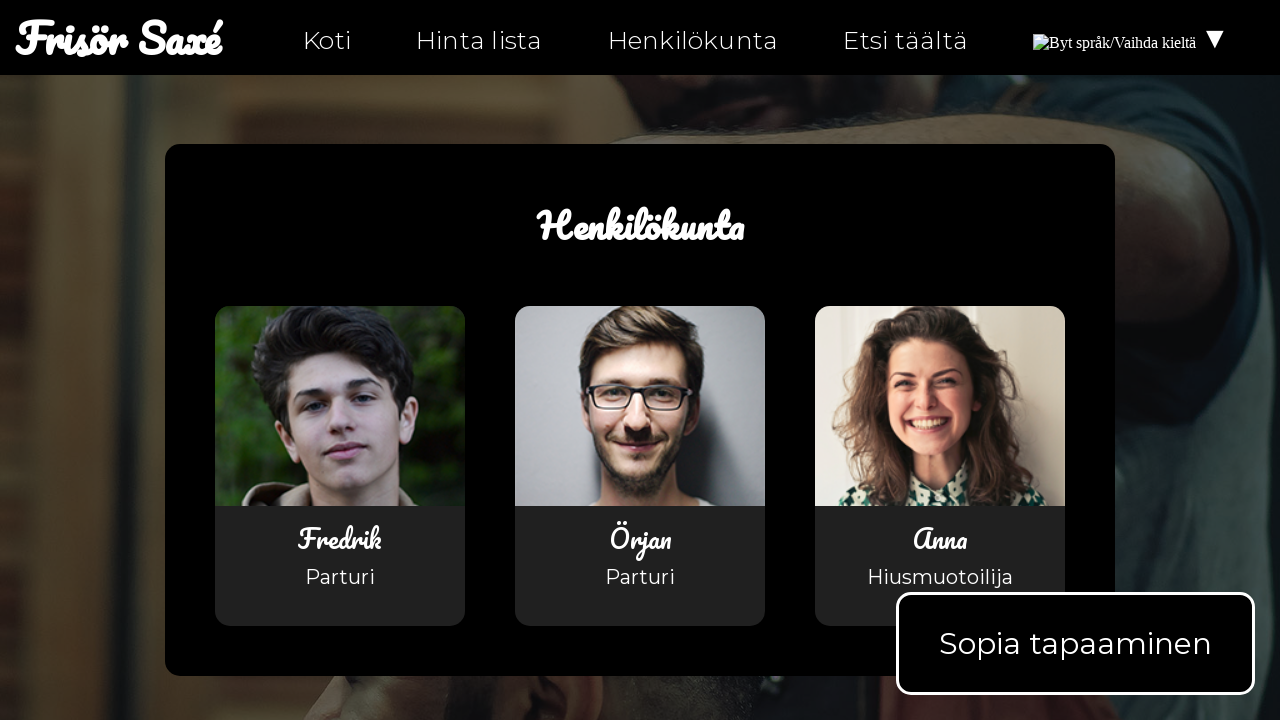

Verified navigation text 'Koti' exists on personal-fi.html
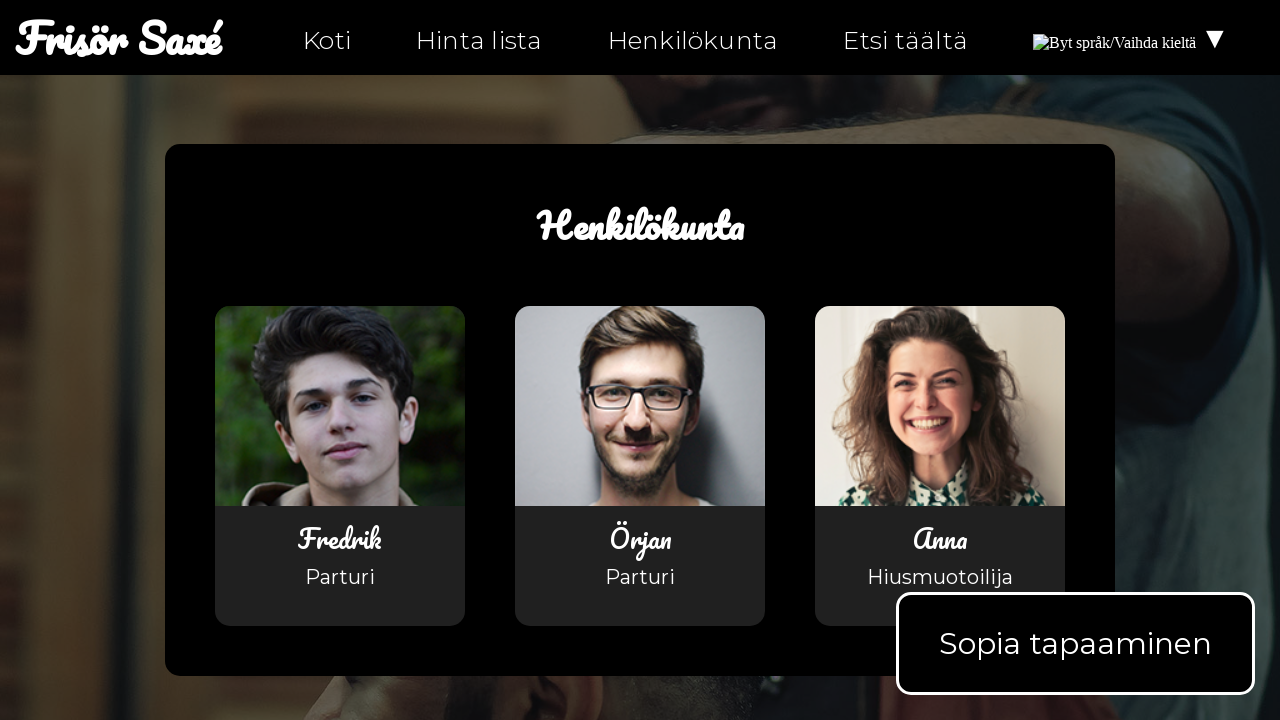

Verified navigation text 'Henkilökunta' exists on personal-fi.html
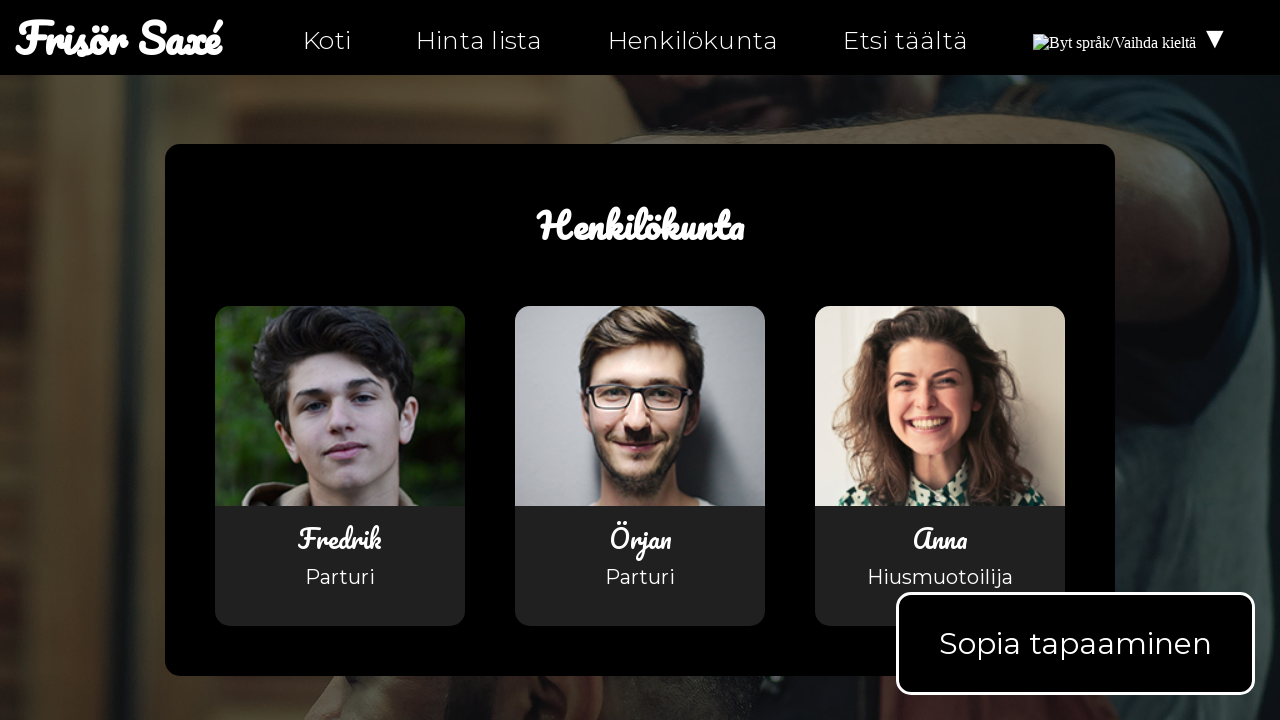

Verified navigation text 'Etsi täältä' exists on personal-fi.html
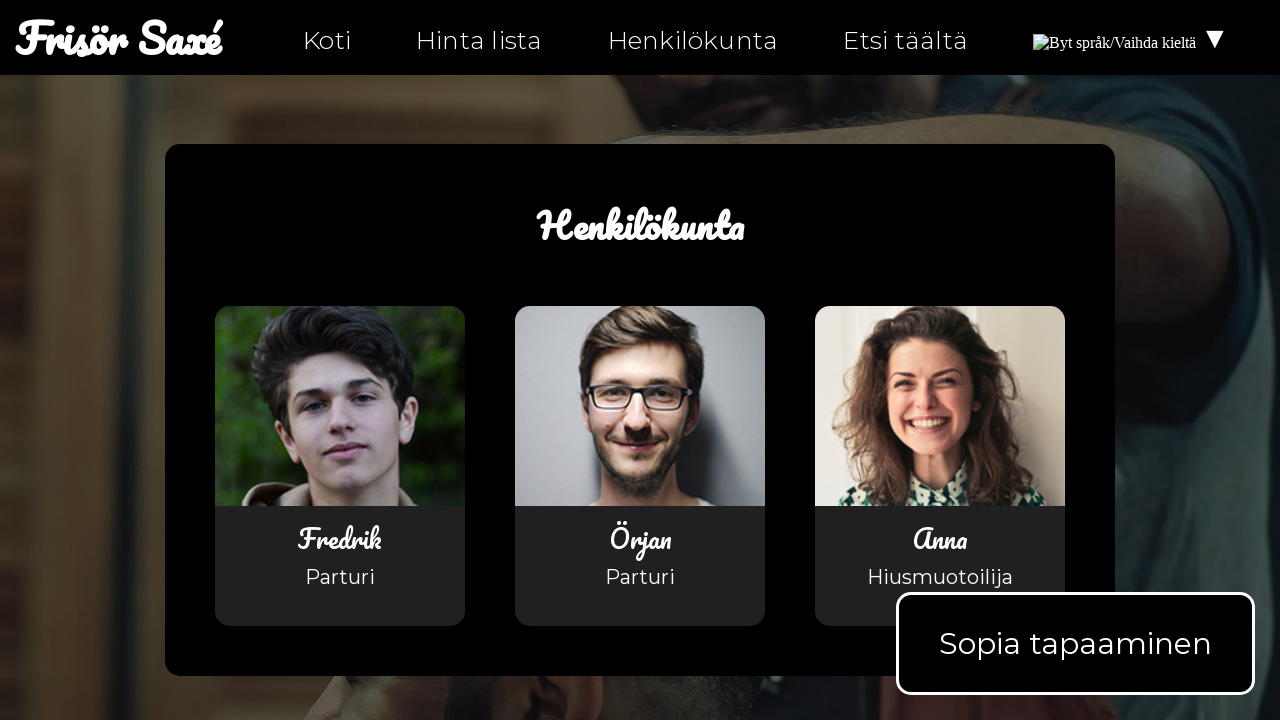

Navigated to hitta-hit-fi.html
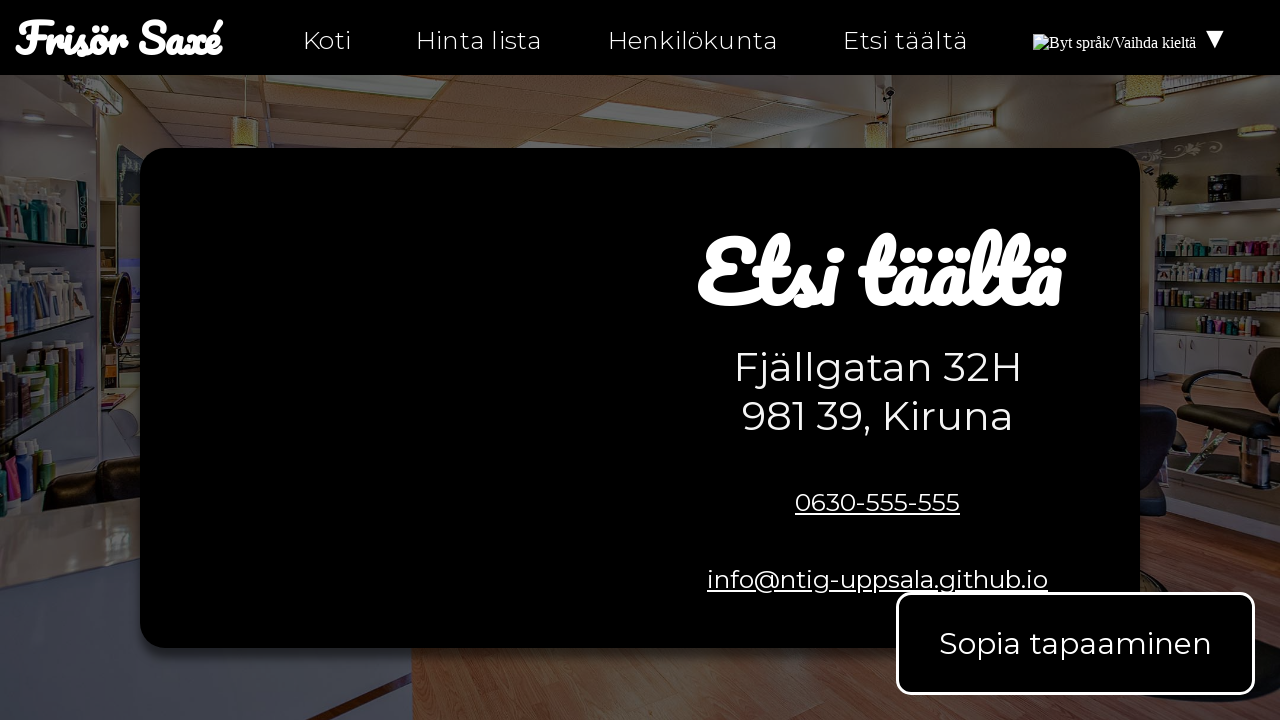

Retrieved body text content from hitta-hit-fi.html
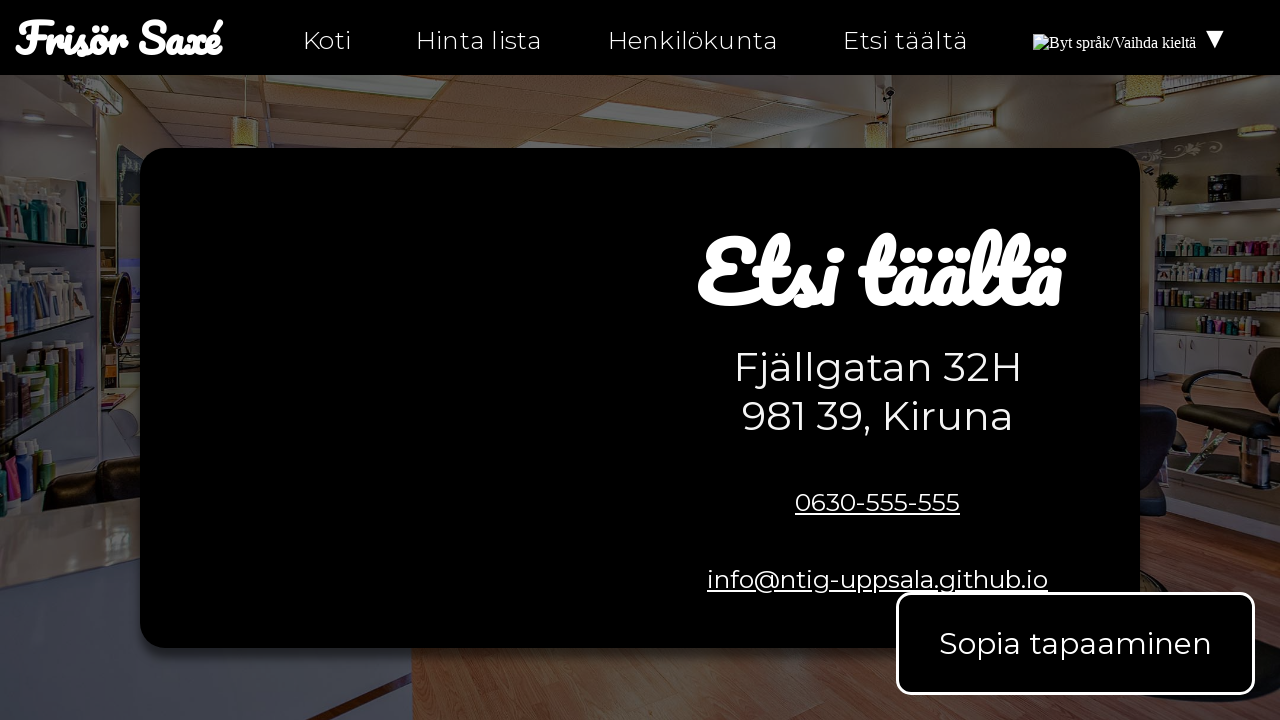

Verified navigation text 'Koti' exists on hitta-hit-fi.html
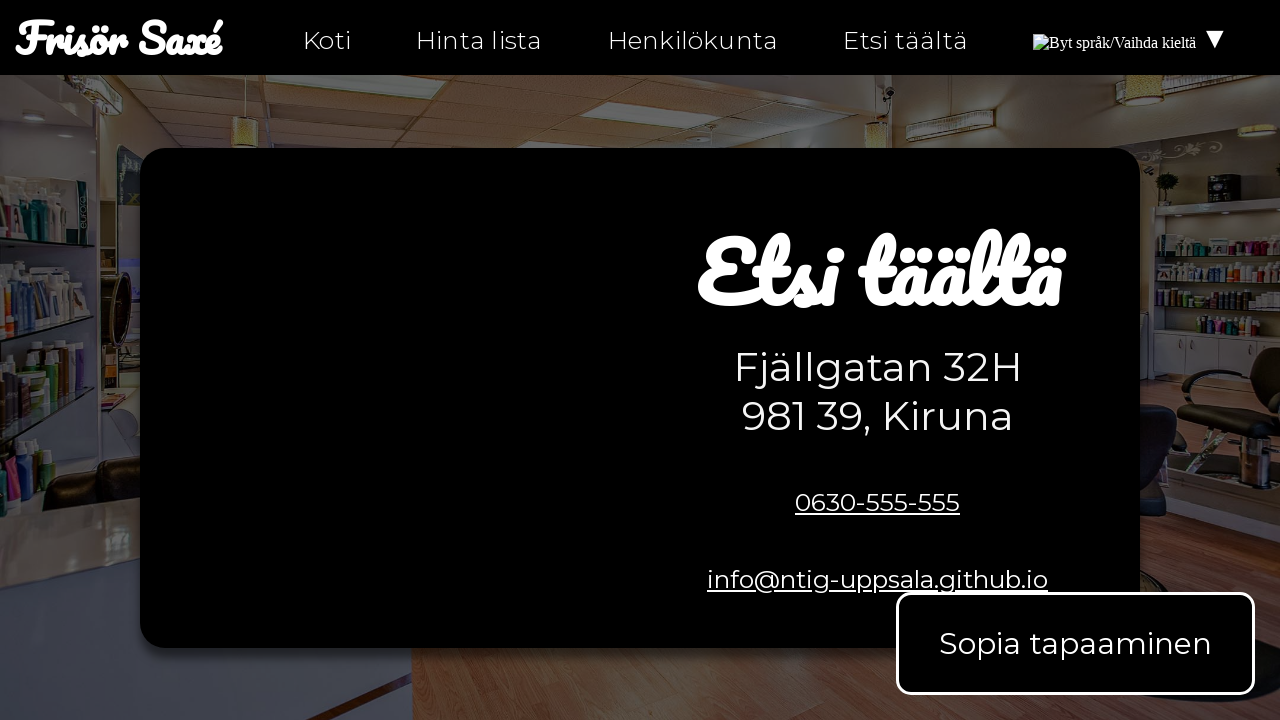

Verified navigation text 'Henkilökunta' exists on hitta-hit-fi.html
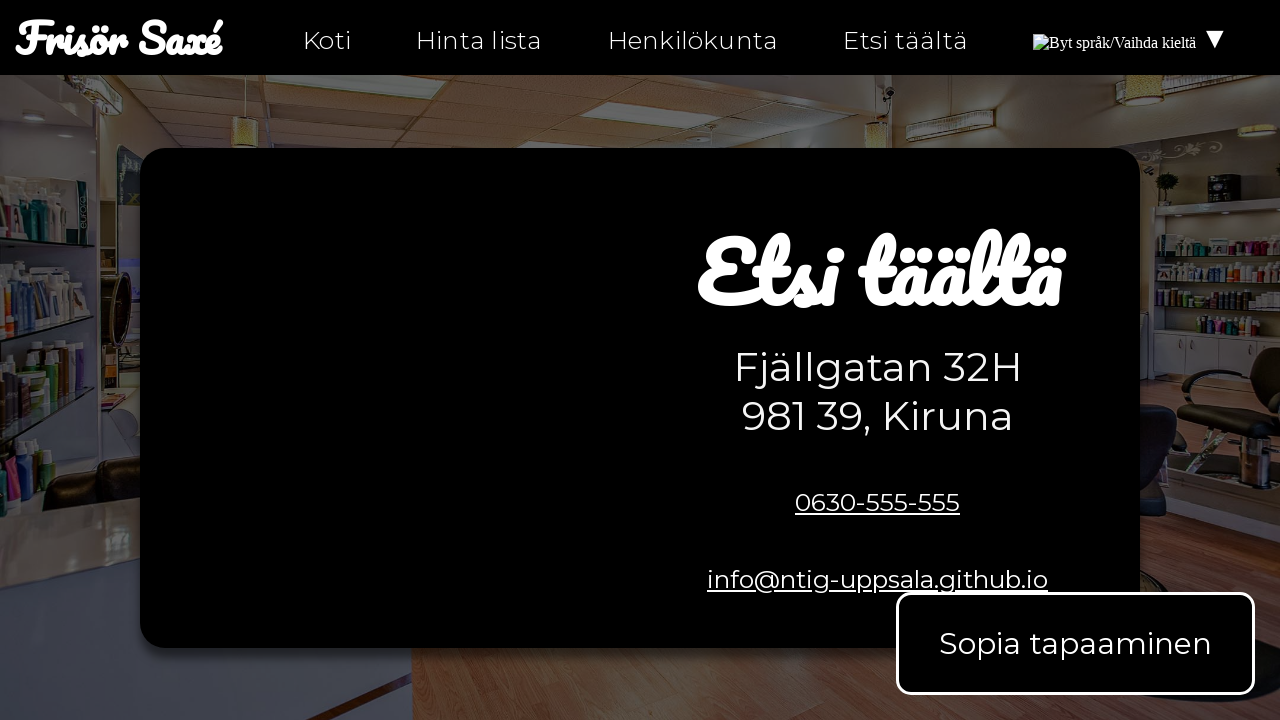

Verified navigation text 'Etsi täältä' exists on hitta-hit-fi.html
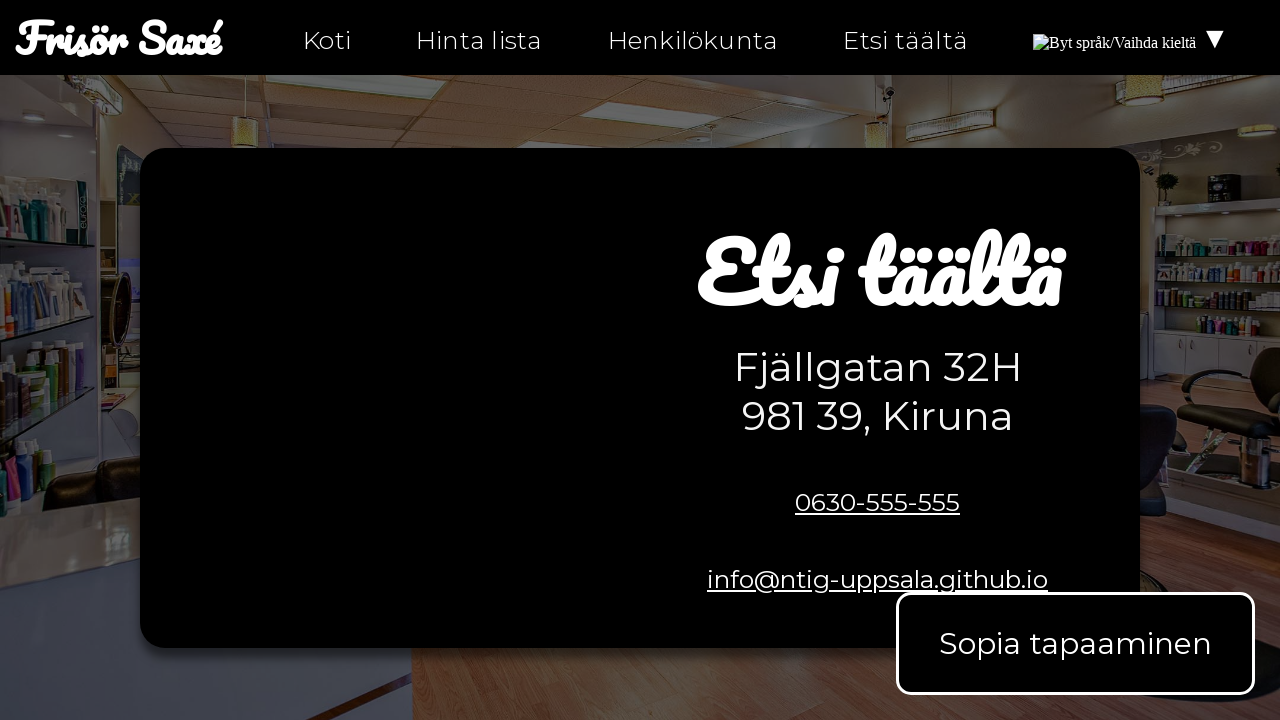

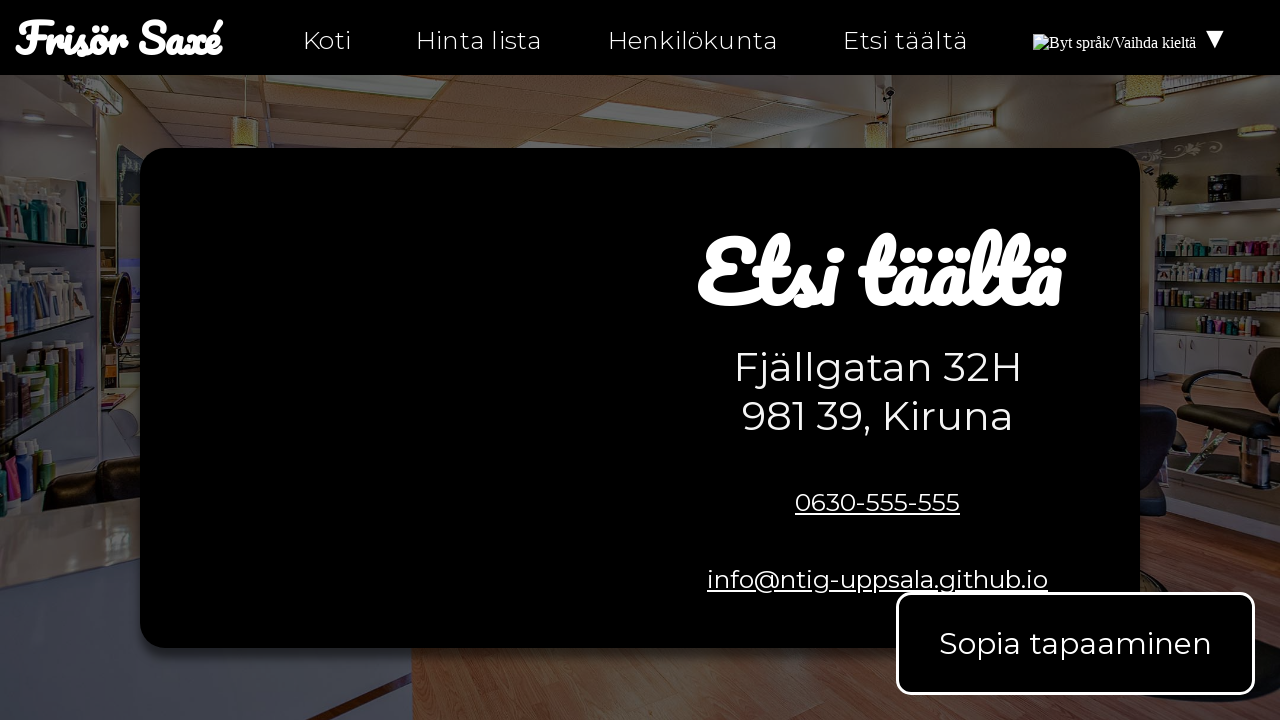